Tests browser alert handling by clicking a confirm button and accepting the alert dialog

Starting URL: https://demoqa.com/alerts

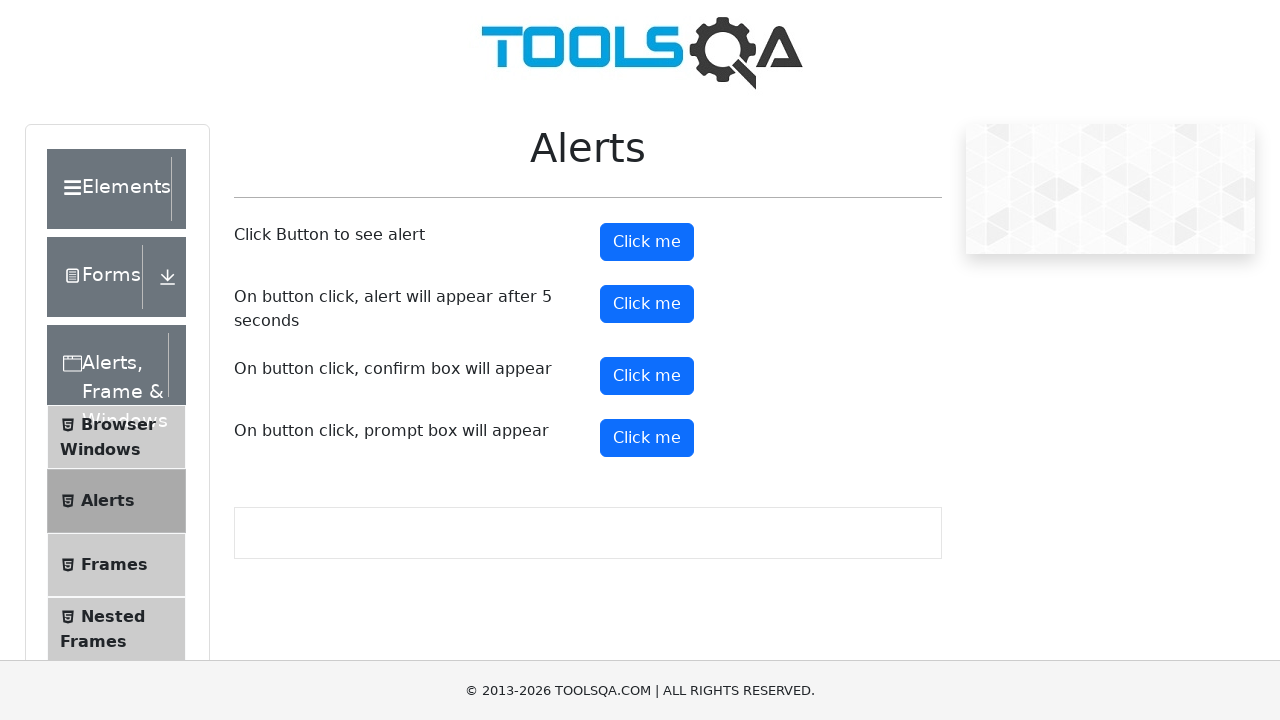

Clicked the confirm button to trigger alert dialog at (647, 376) on #confirmButton
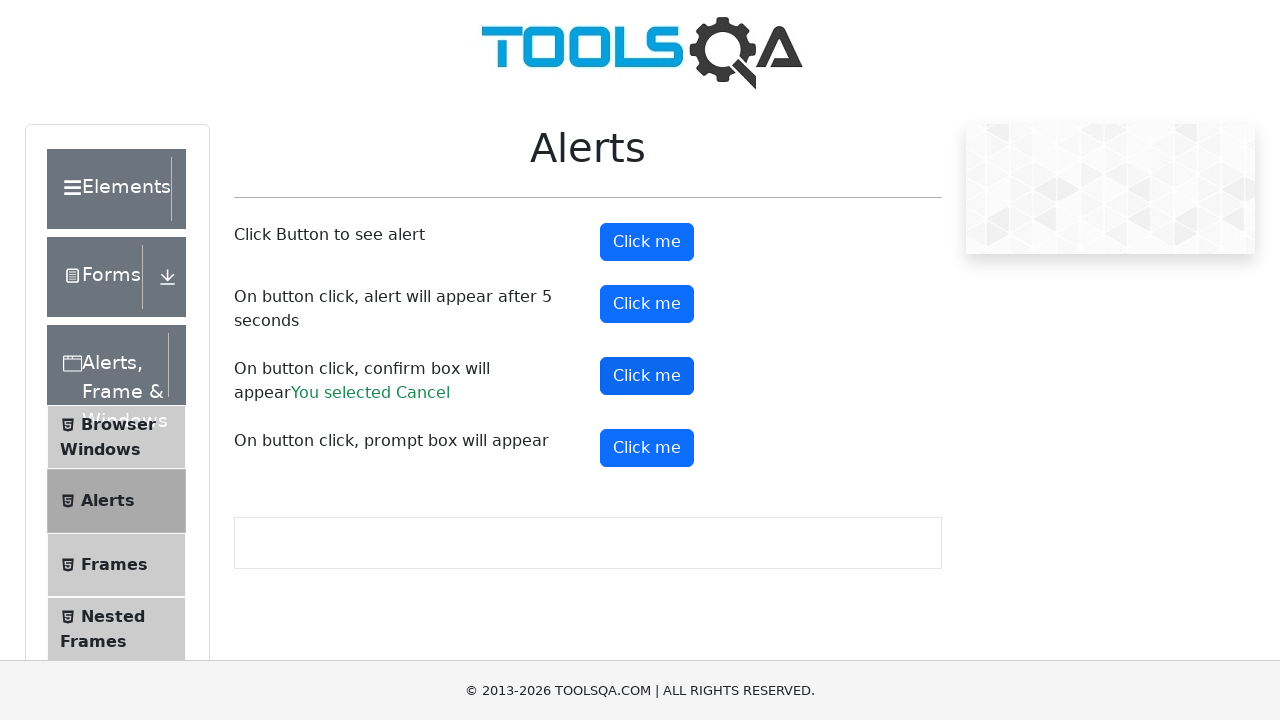

Set up dialog handler to accept alert dialogs
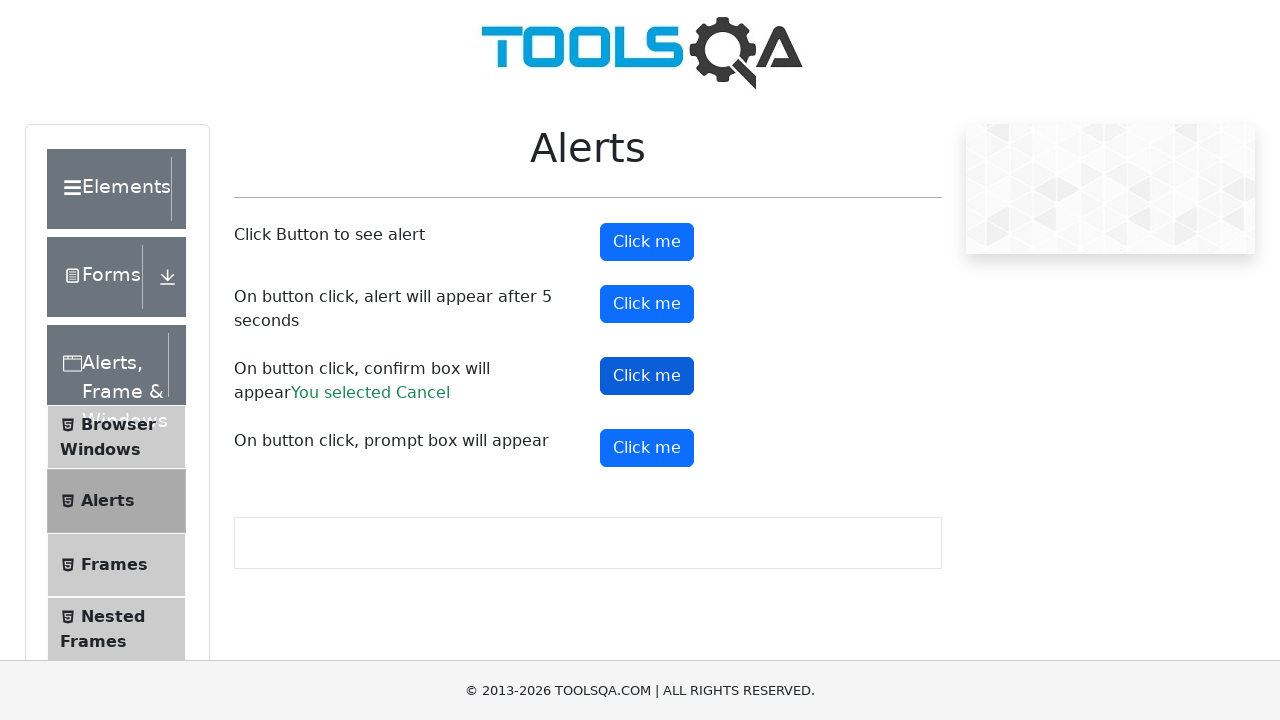

Clicked confirm button again to trigger and handle the dialog at (647, 376) on #confirmButton
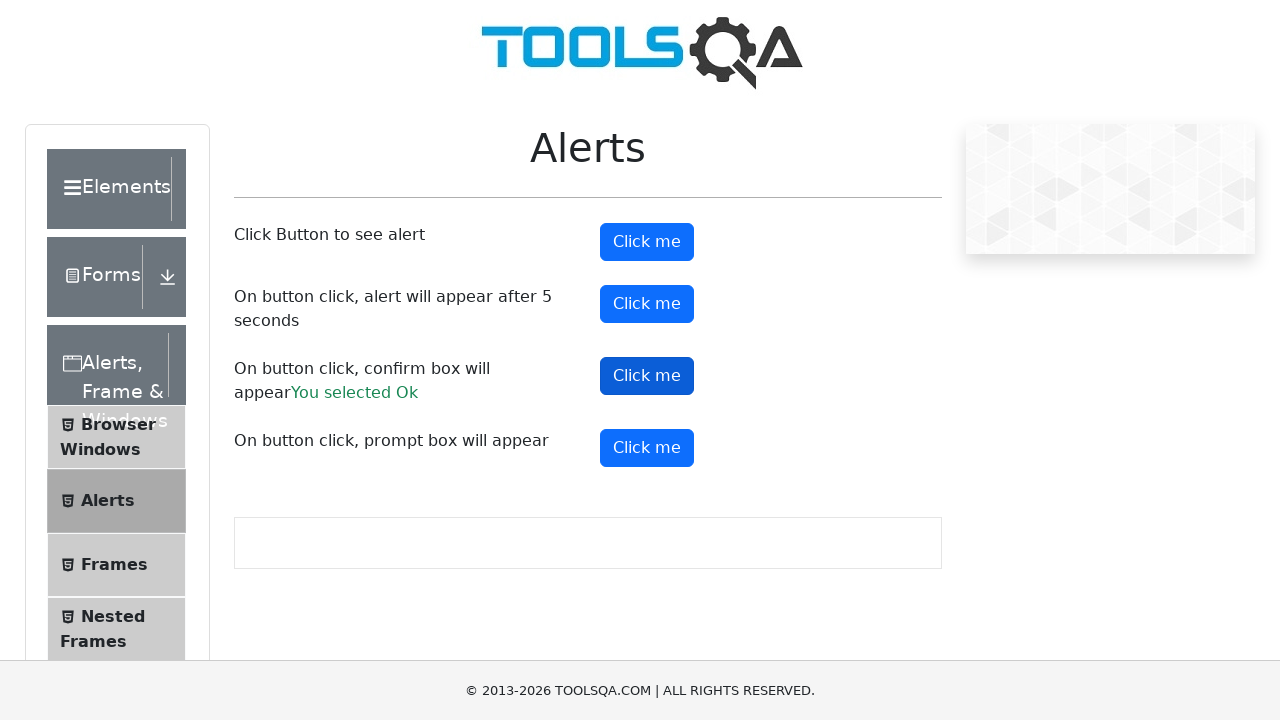

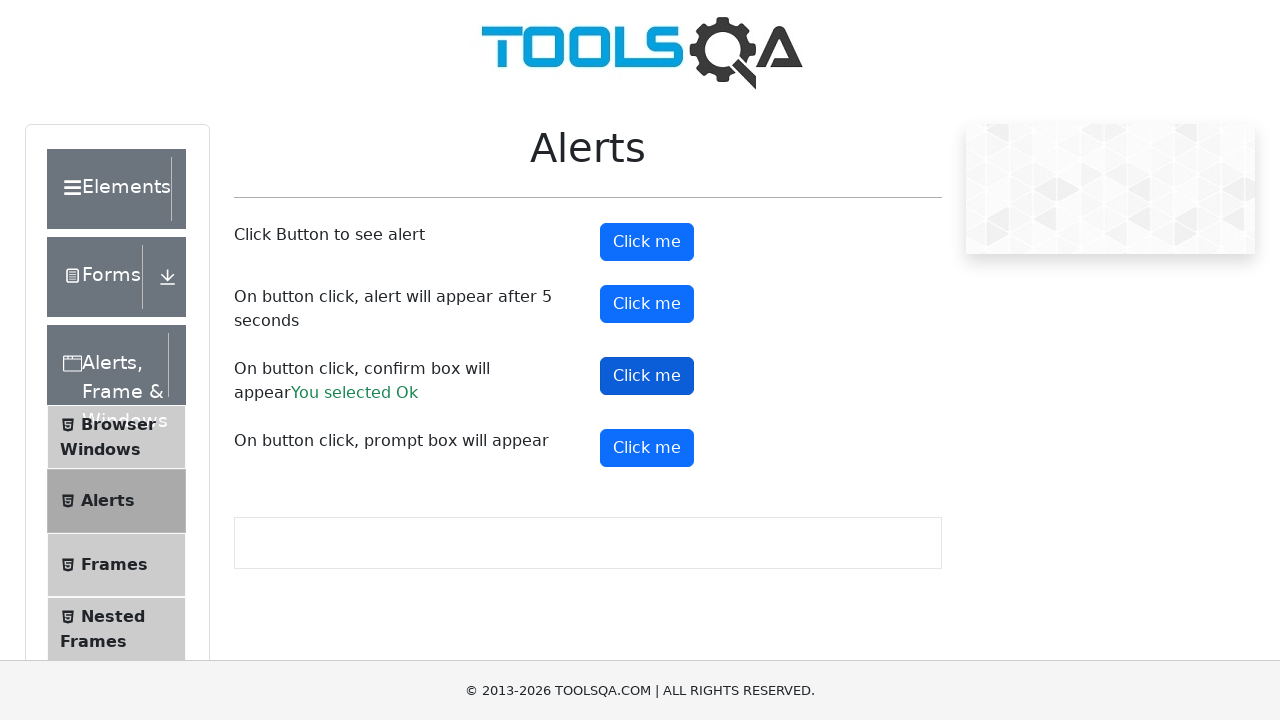